Tests opening a new window and switching between windows

Starting URL: https://codenboxautomationlab.com/practice/

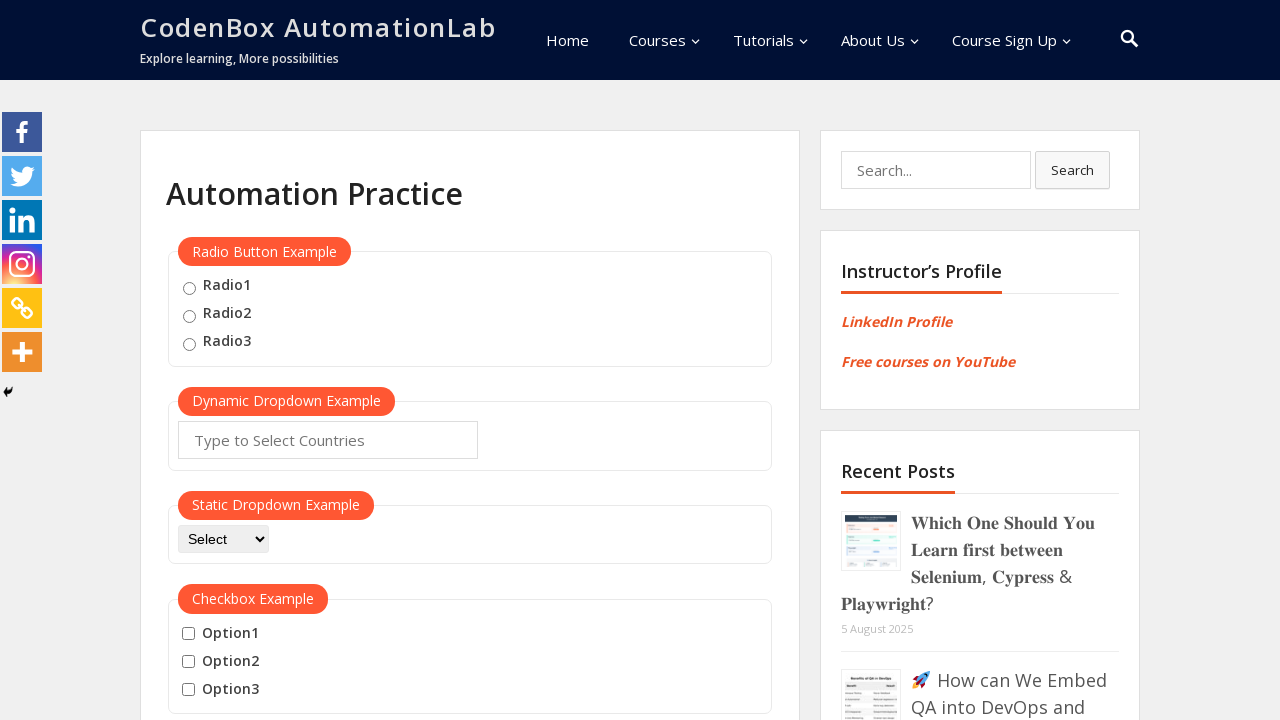

Clicked button to open new window at (237, 360) on #openwindow
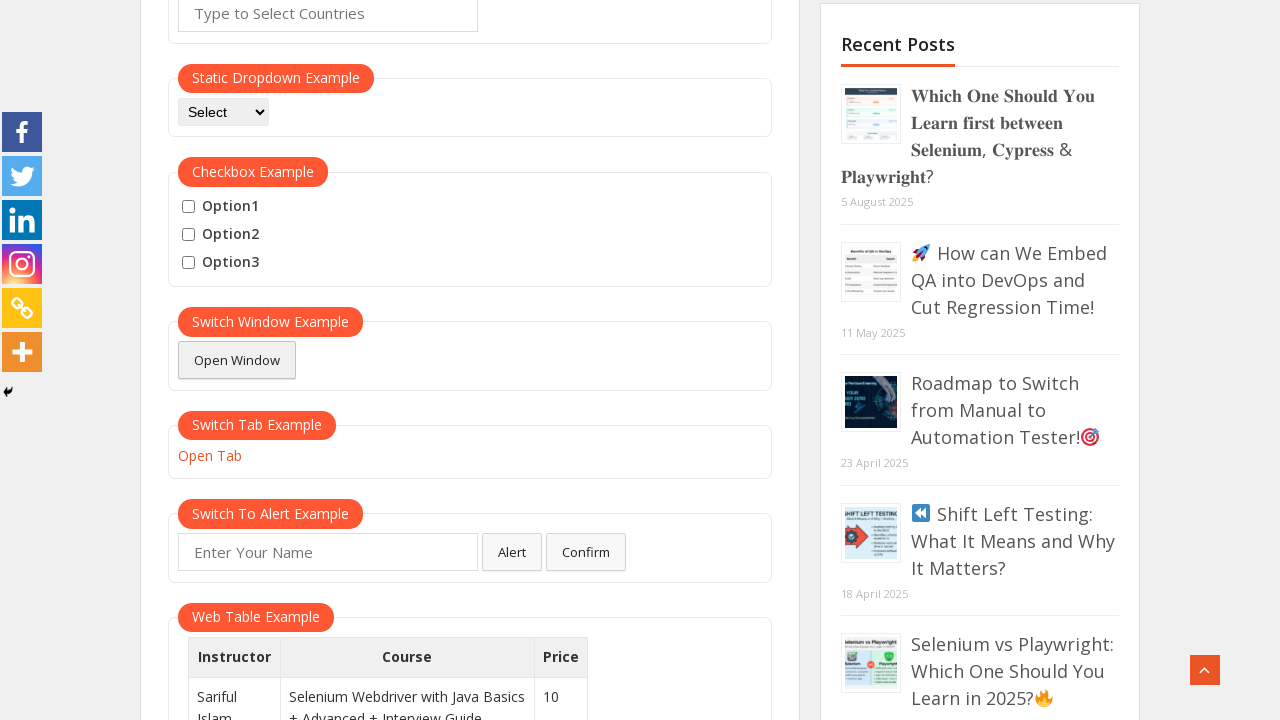

New window opened and captured
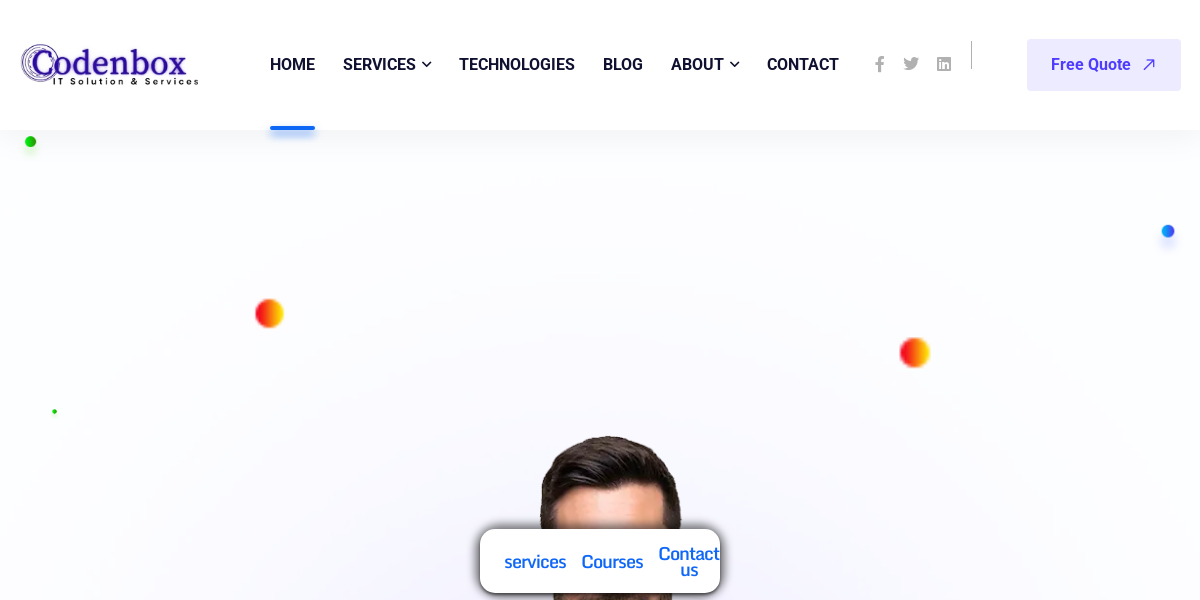

New page finished loading
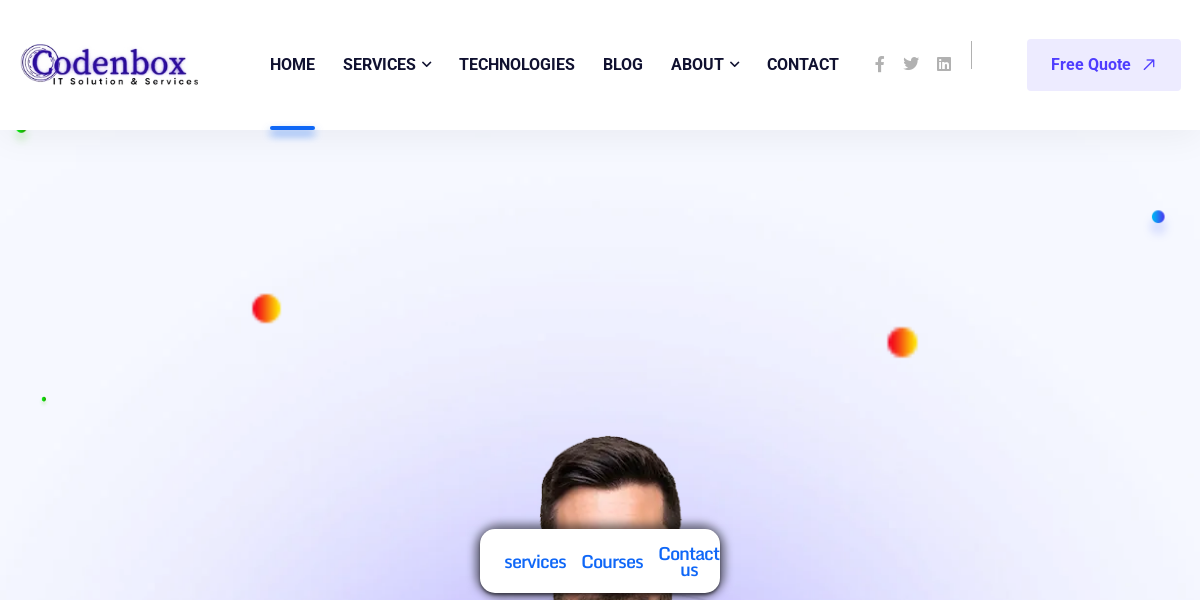

Closed the new window
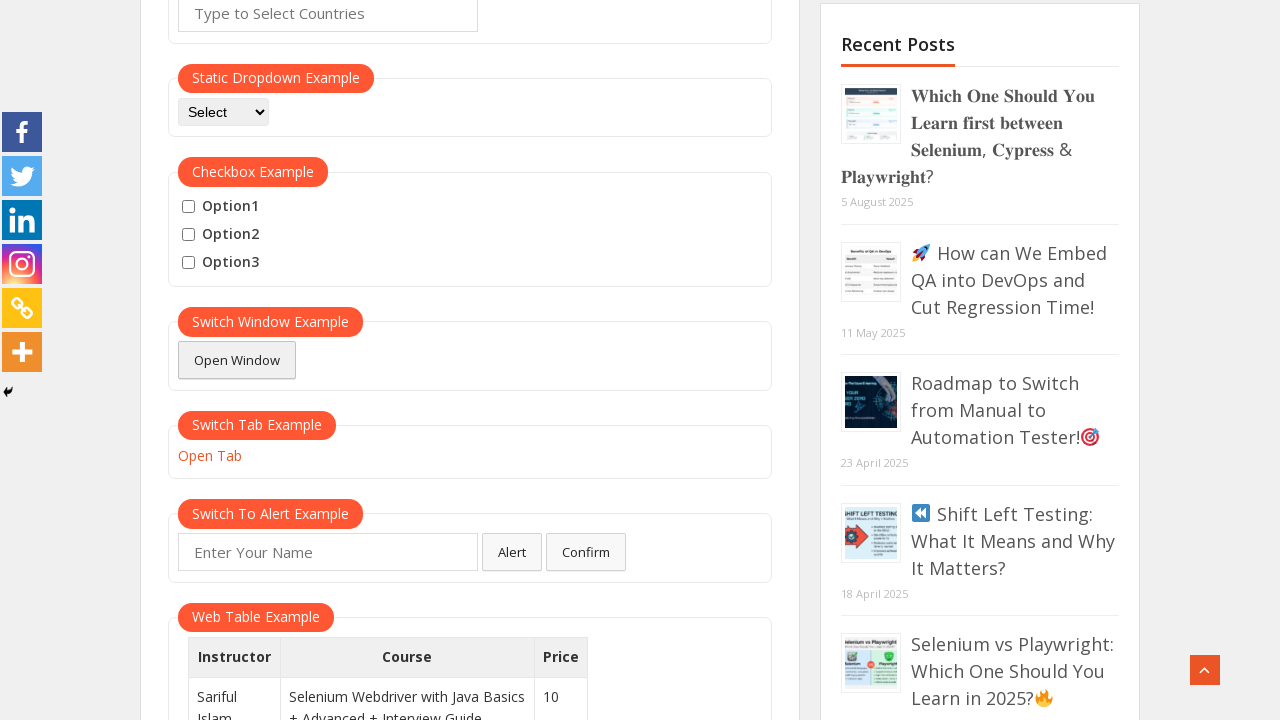

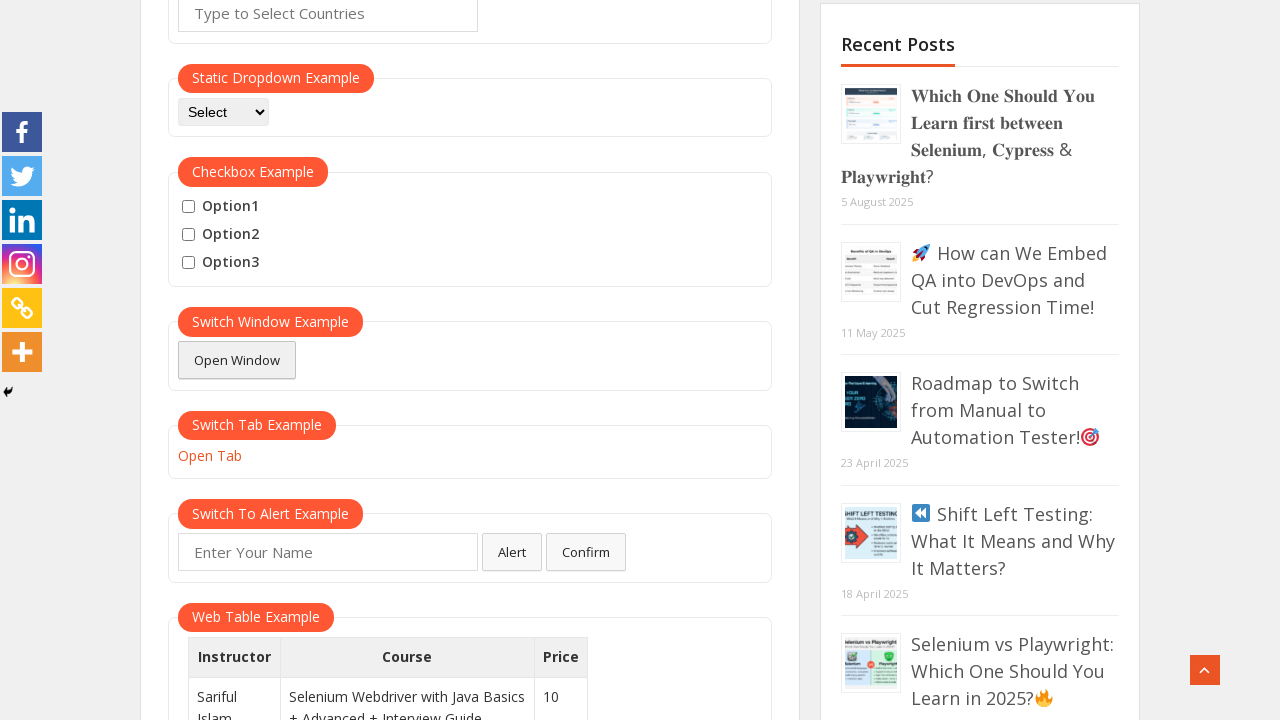